Tests the product search functionality by searching for items containing "ber" and verifying the filtered results are displayed

Starting URL: https://rahulshettyacademy.com/seleniumPractise/#/

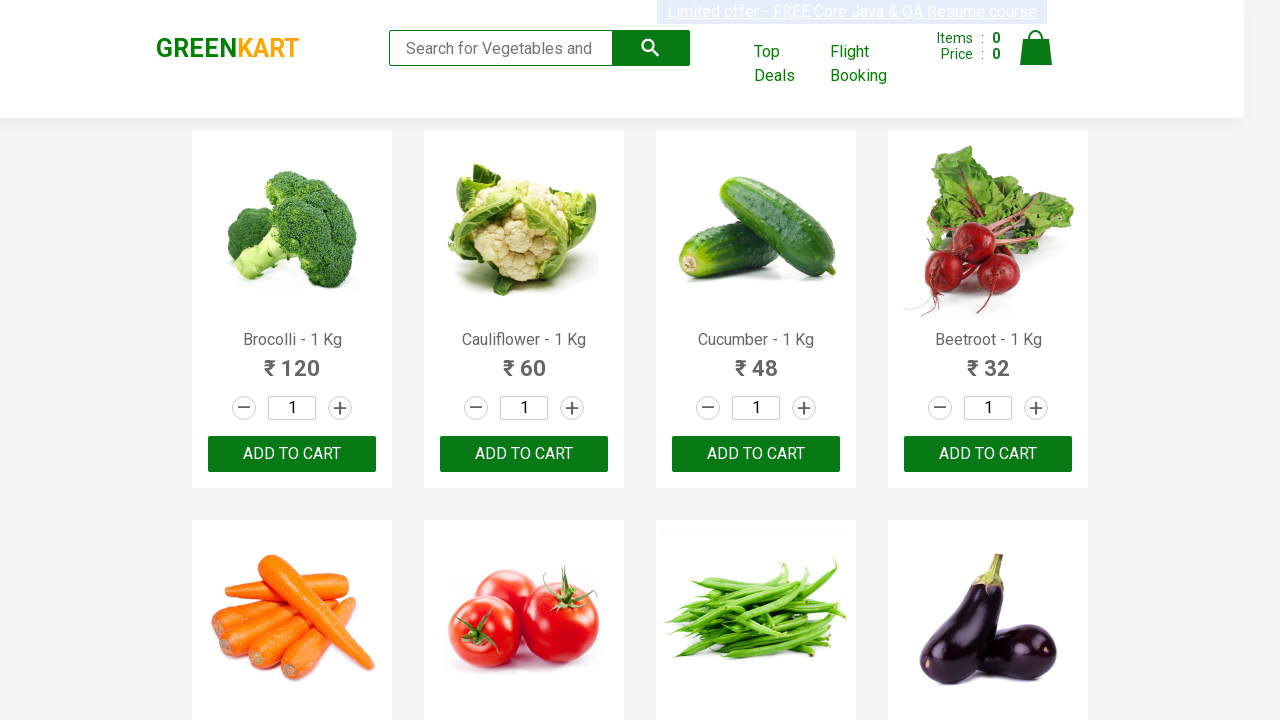

Filled search field with 'ber' on .search-keyword
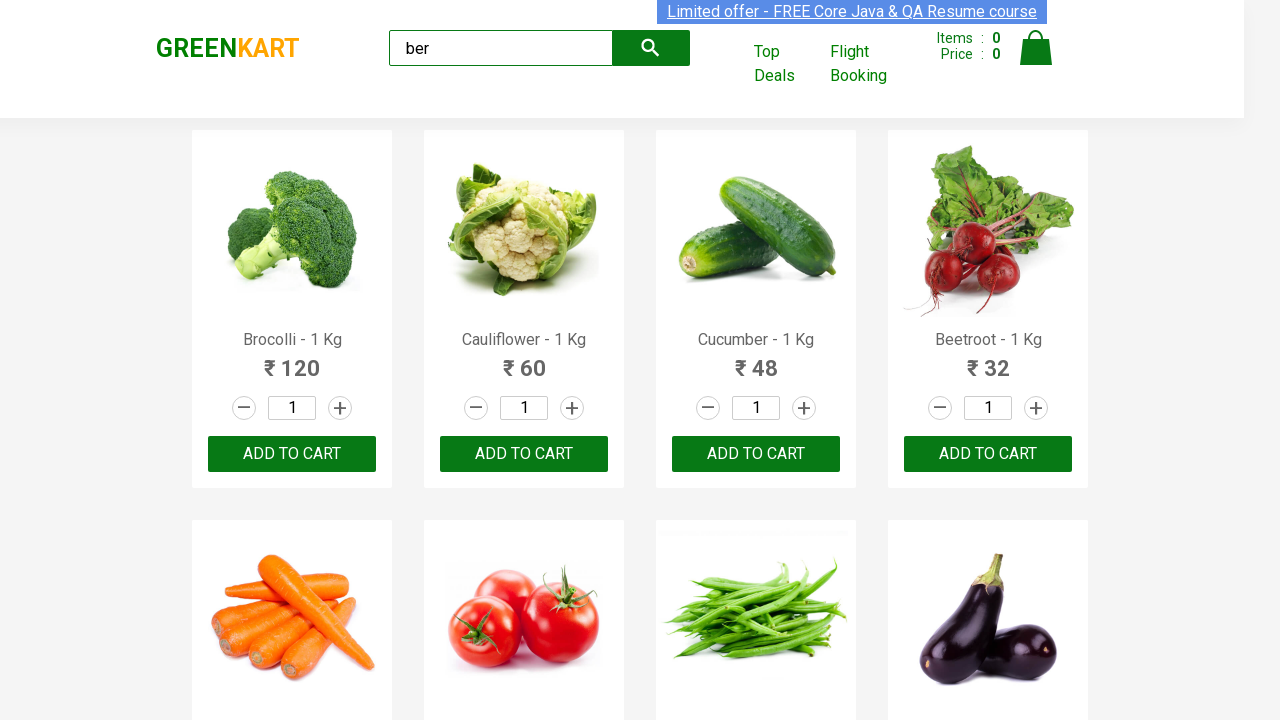

Waited 3 seconds for search results to update
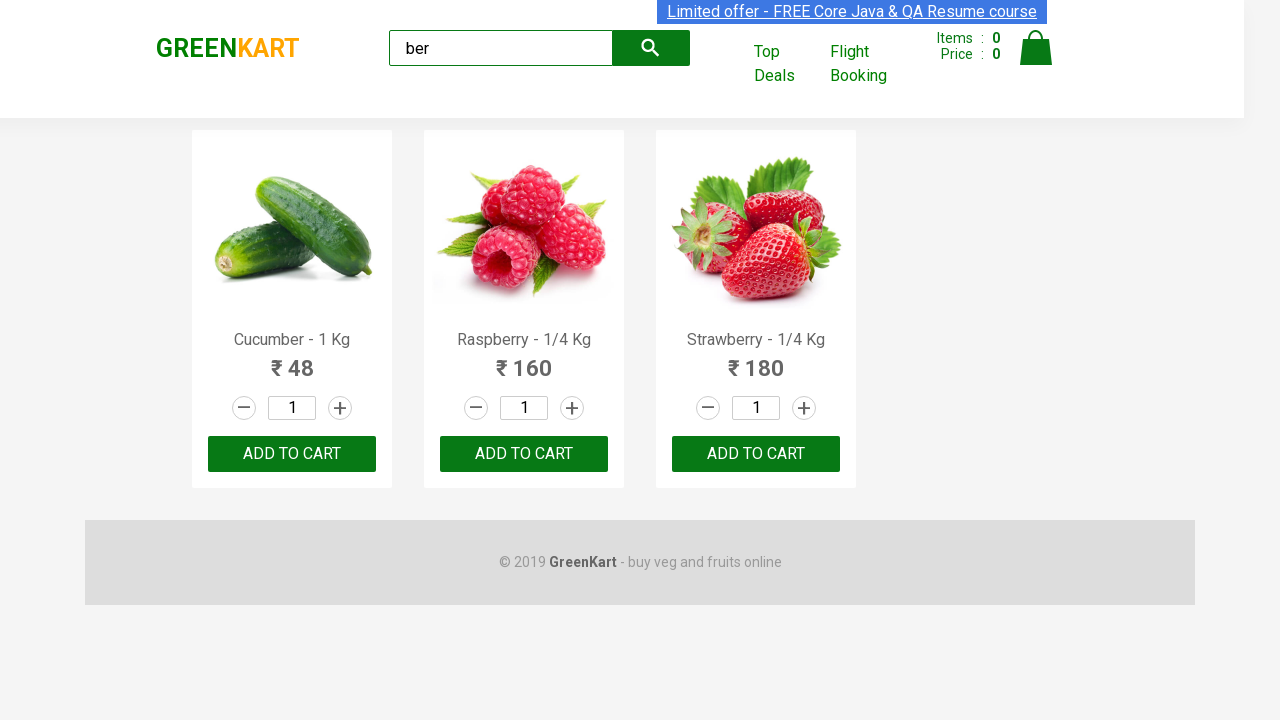

Filtered product elements loaded and visible
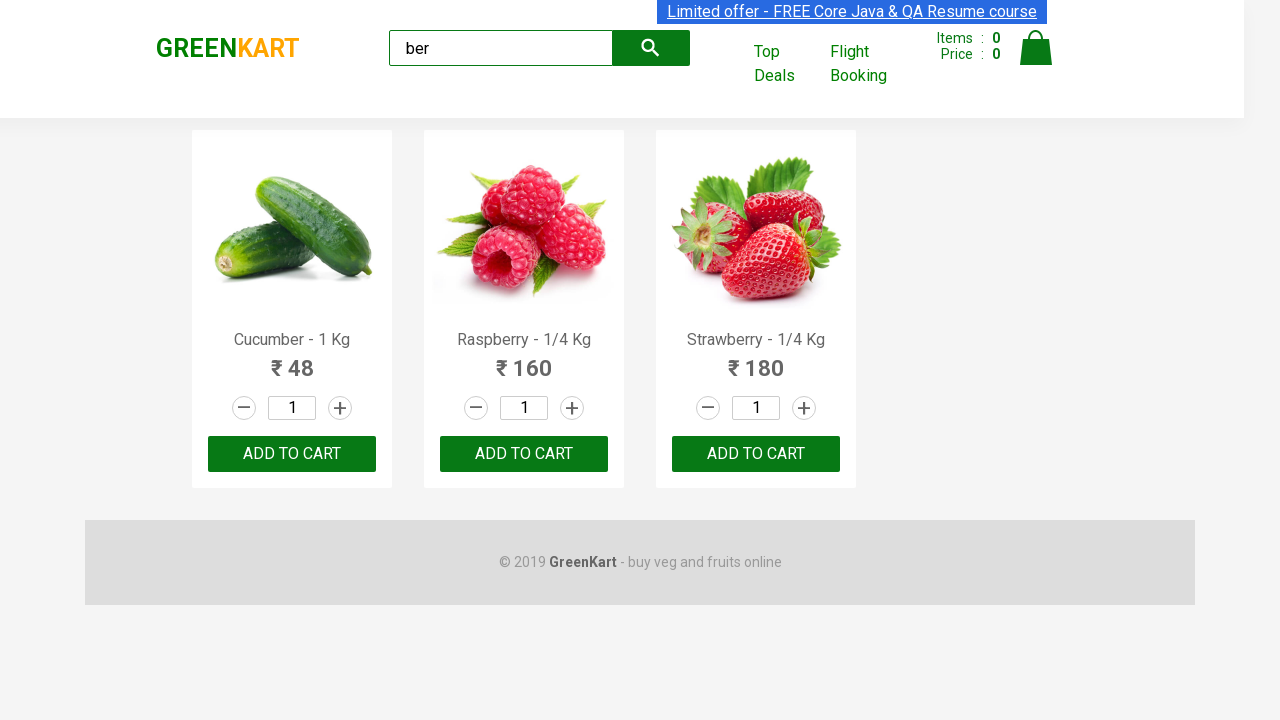

Retrieved all filtered product names containing 'ber'
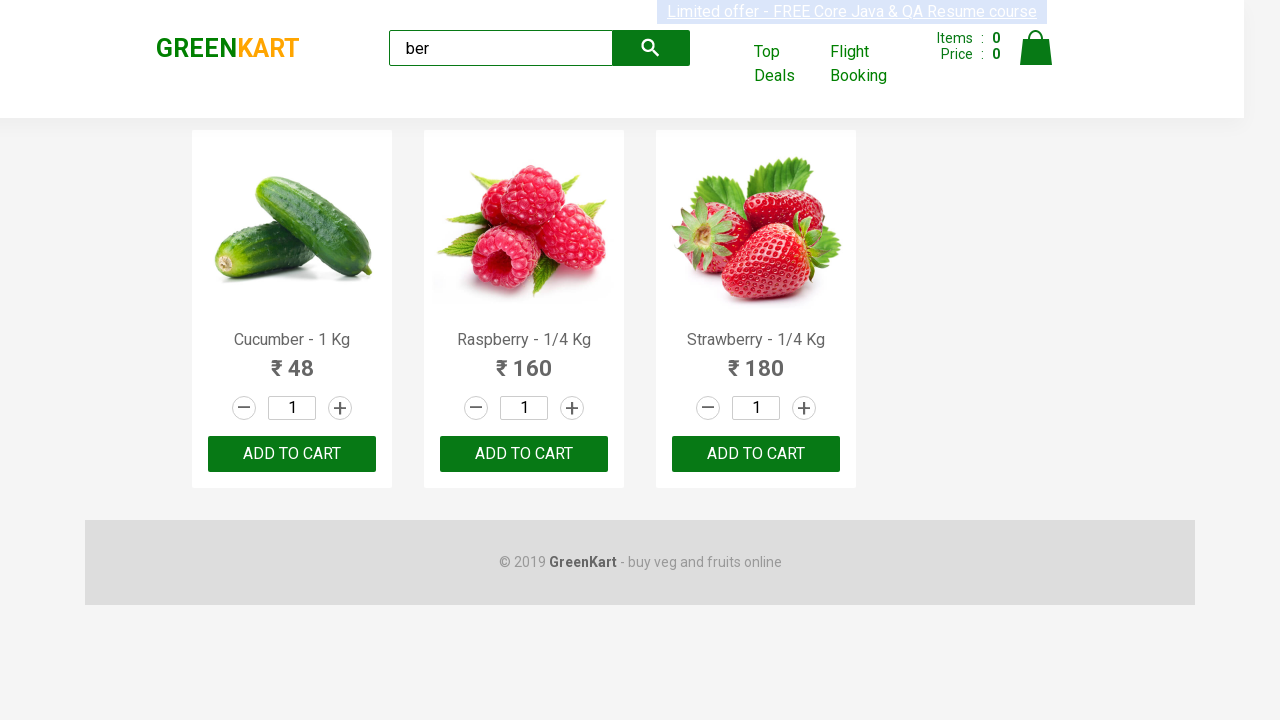

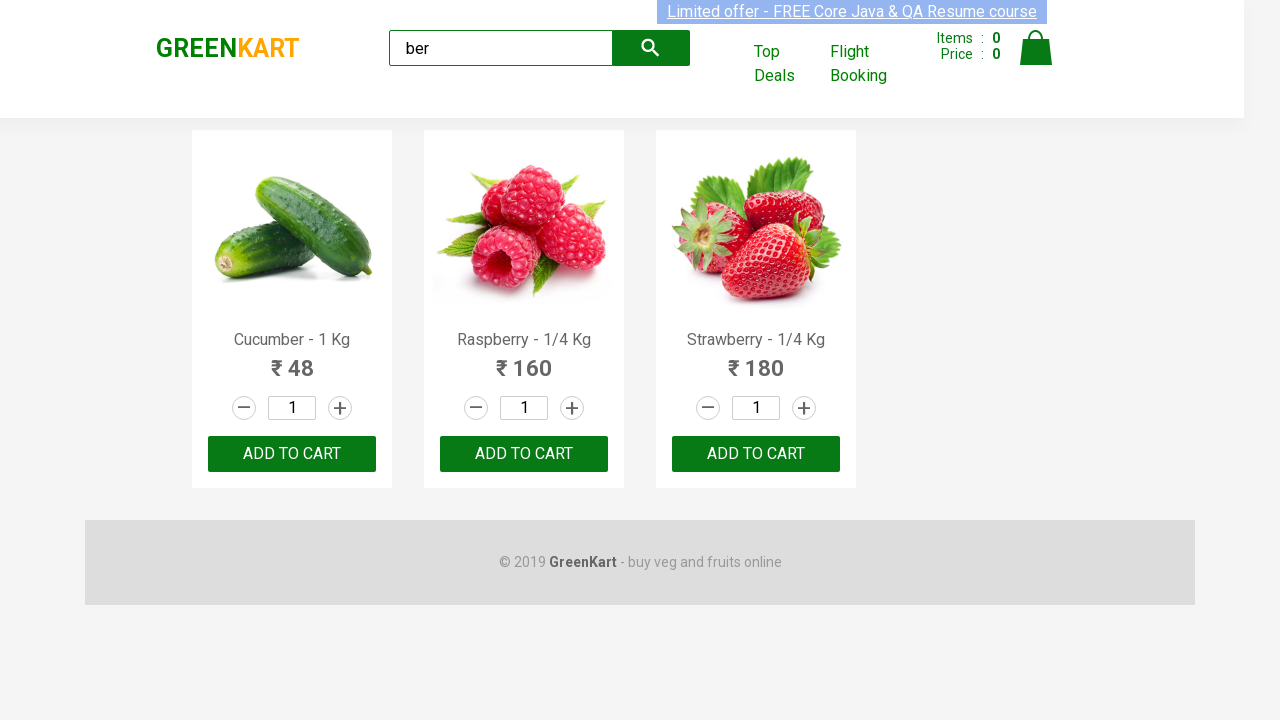